Tests the calculator multiplication functionality by entering two numbers, selecting times operation, and verifying the product result

Starting URL: https://testpages.eviltester.com/styled/calculator

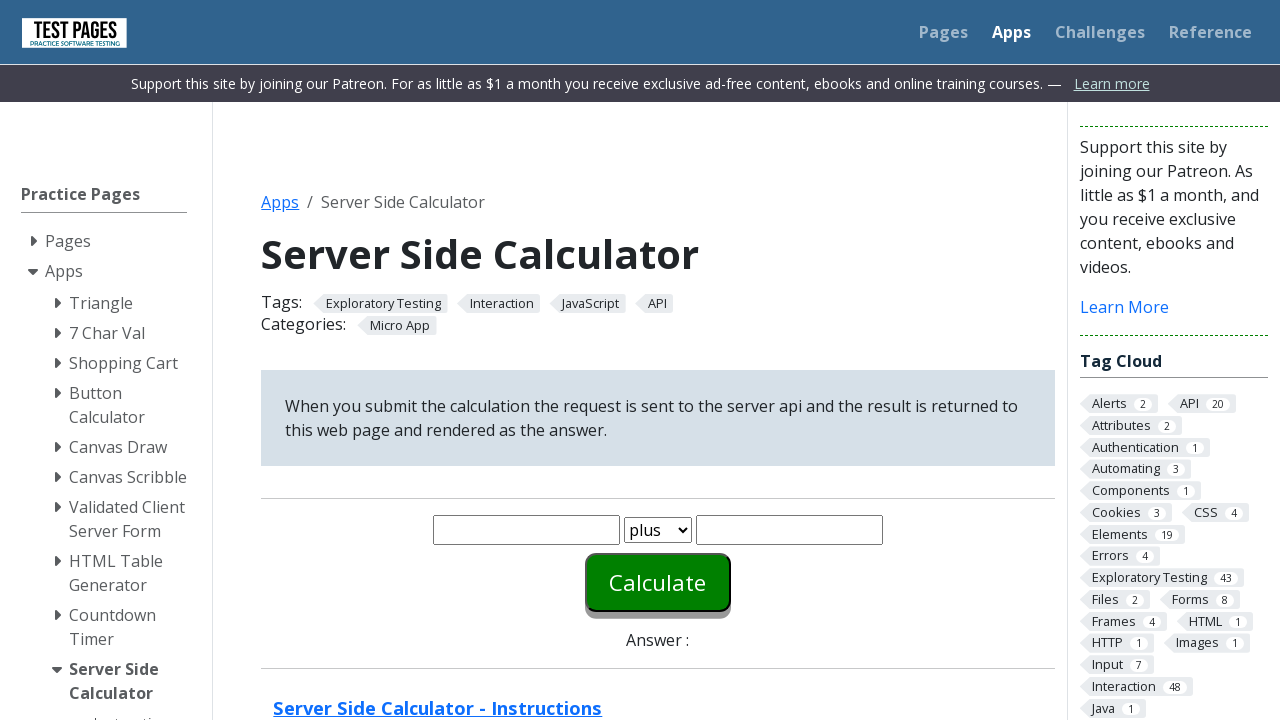

Entered first number '6' into number1 field on #number1
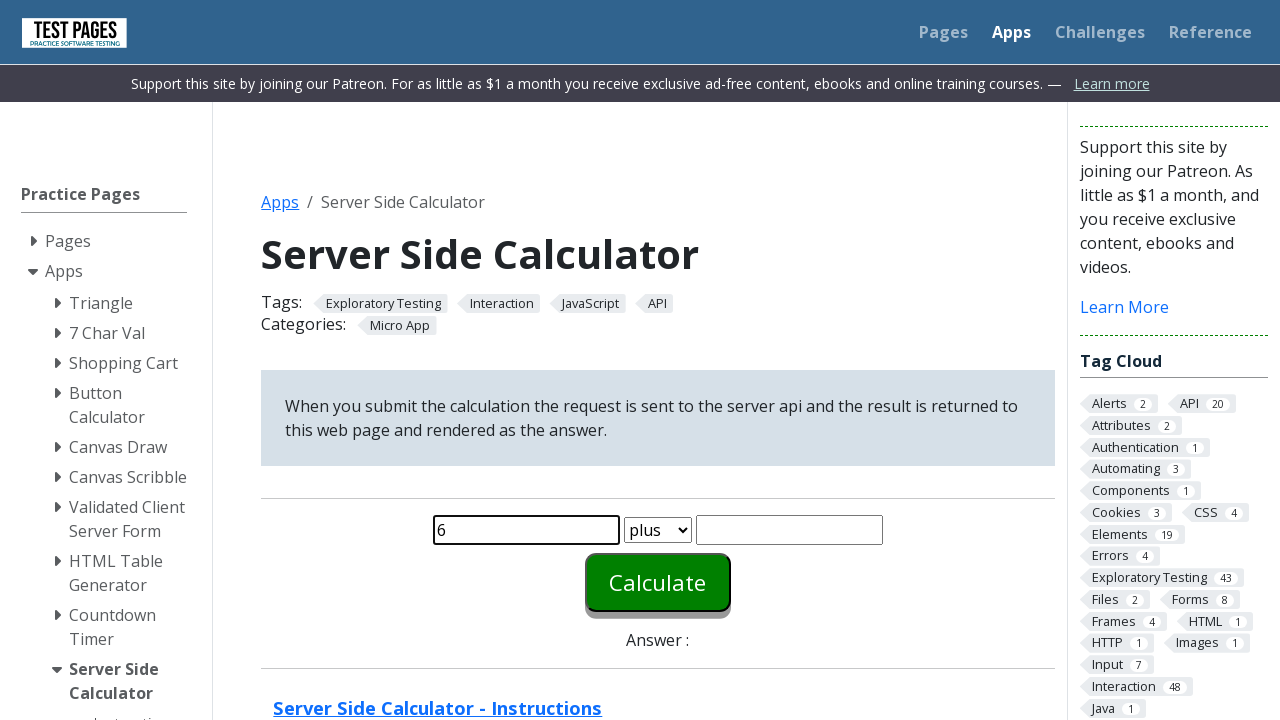

Entered second number '2' into number2 field on #number2
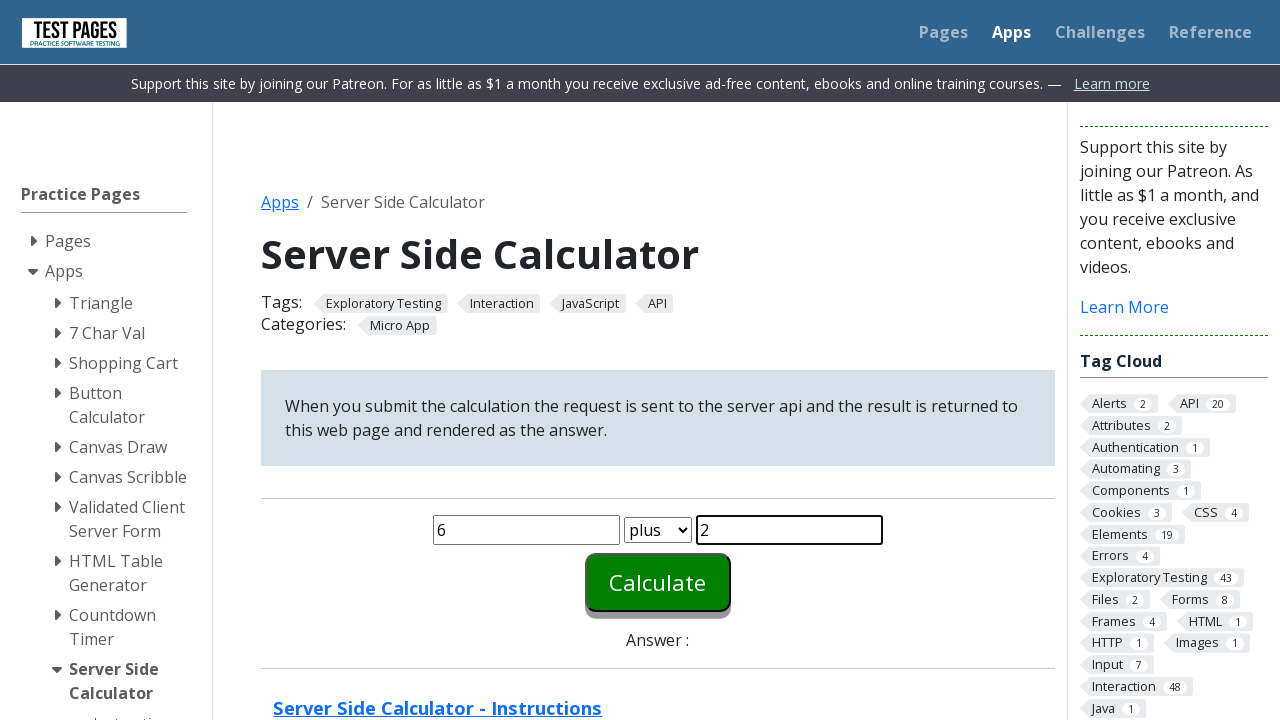

Selected 'times' operation from function dropdown on #function
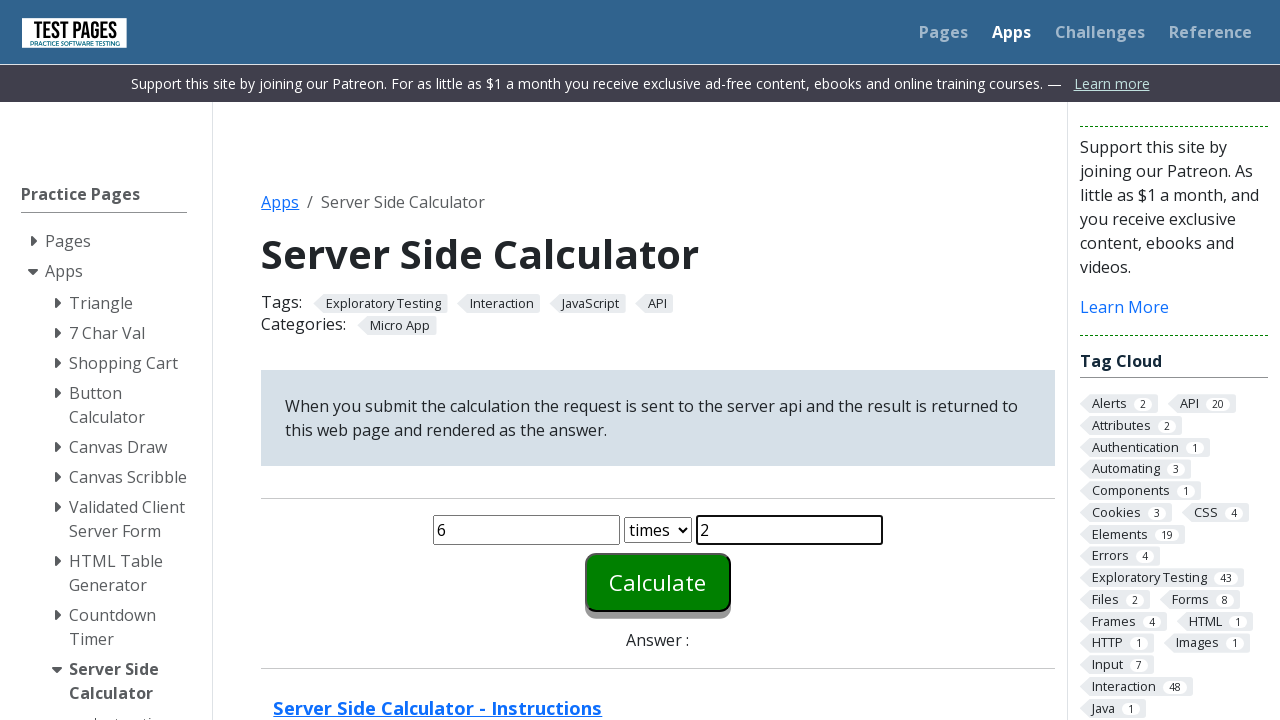

Clicked Calculate button to perform multiplication at (658, 582) on #calculate
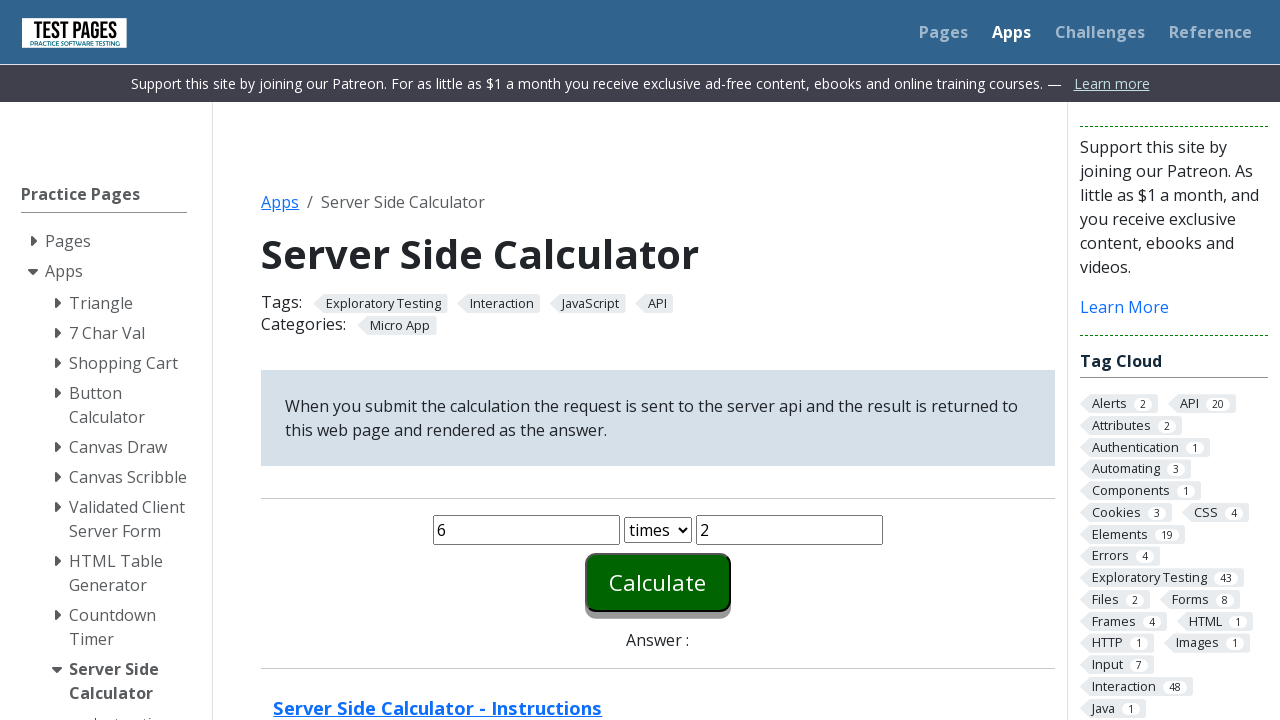

Result answer field appeared with multiplication result
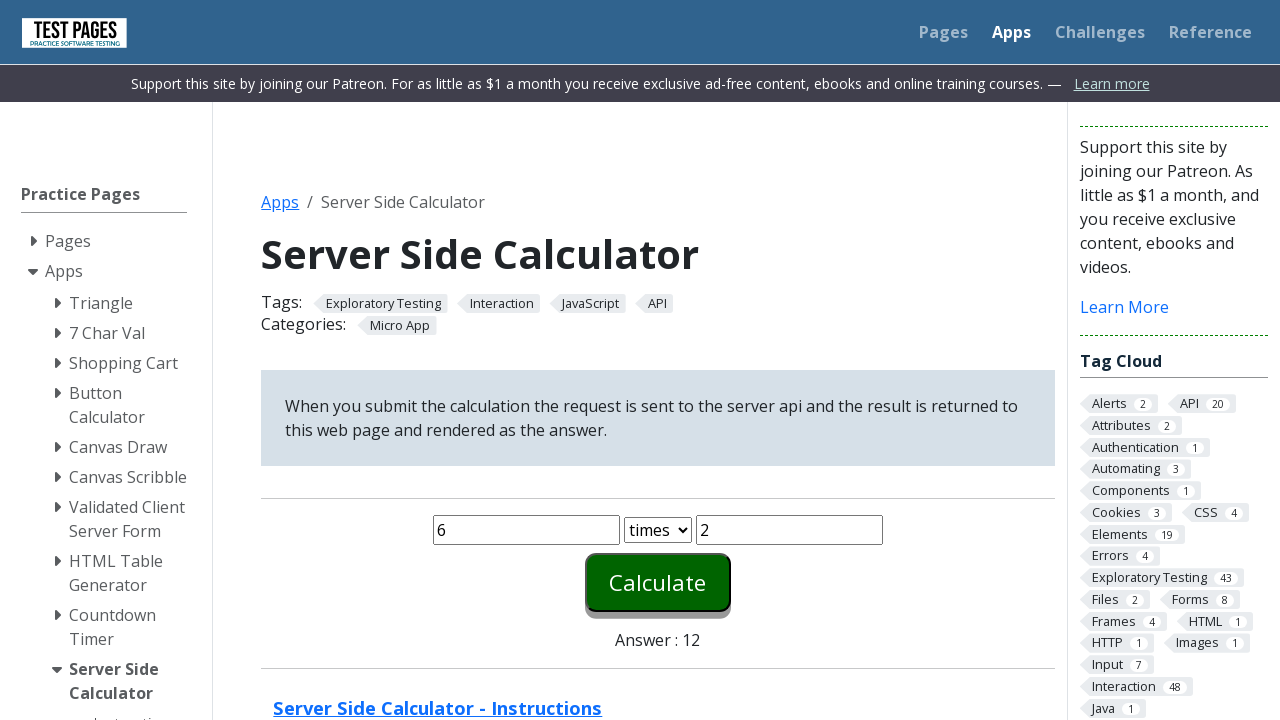

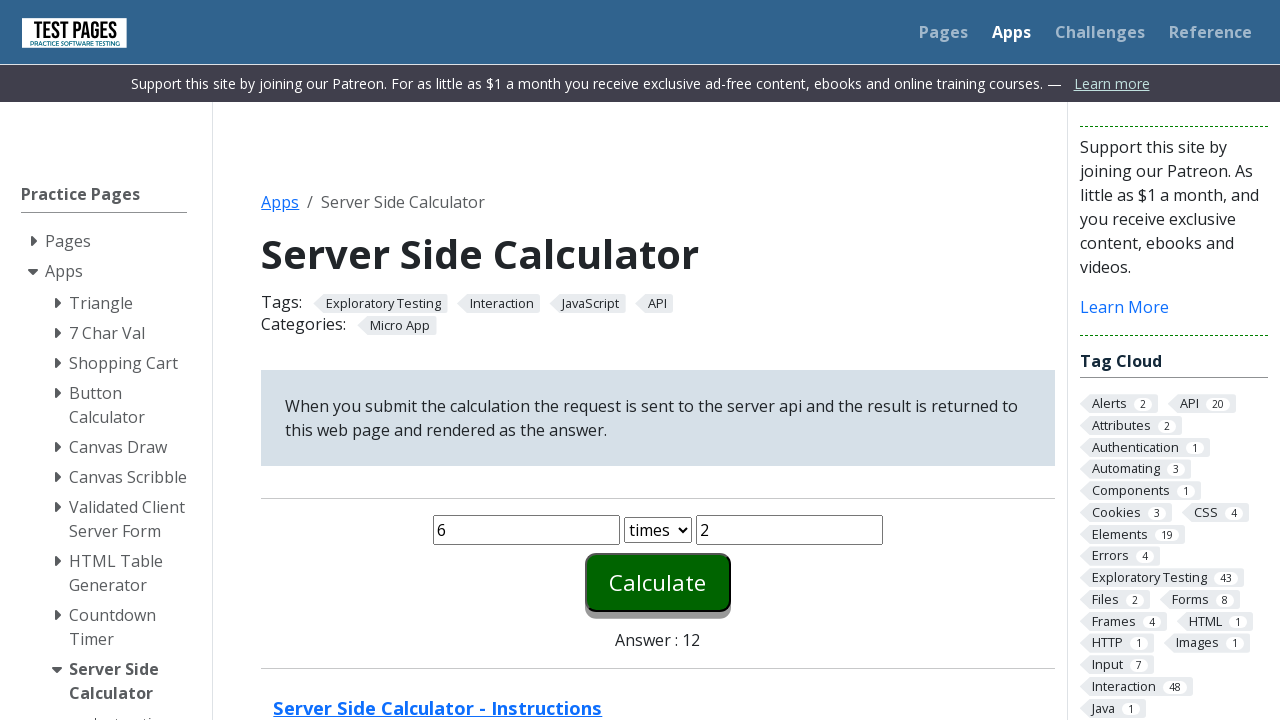